Tests drag and drop functionality by dragging element from column A to column B, then performs a reverse drag and drop operation on a practice webpage.

Starting URL: https://the-internet.herokuapp.com/drag_and_drop

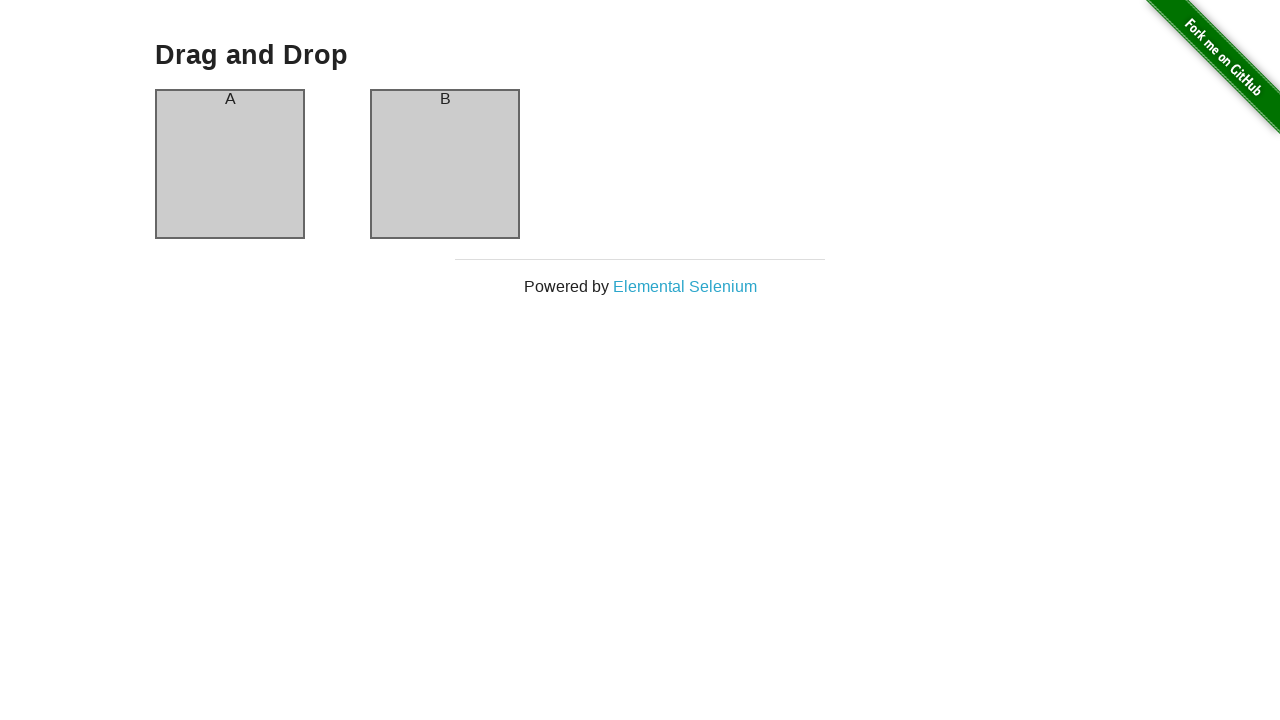

Waited for column A element to be visible
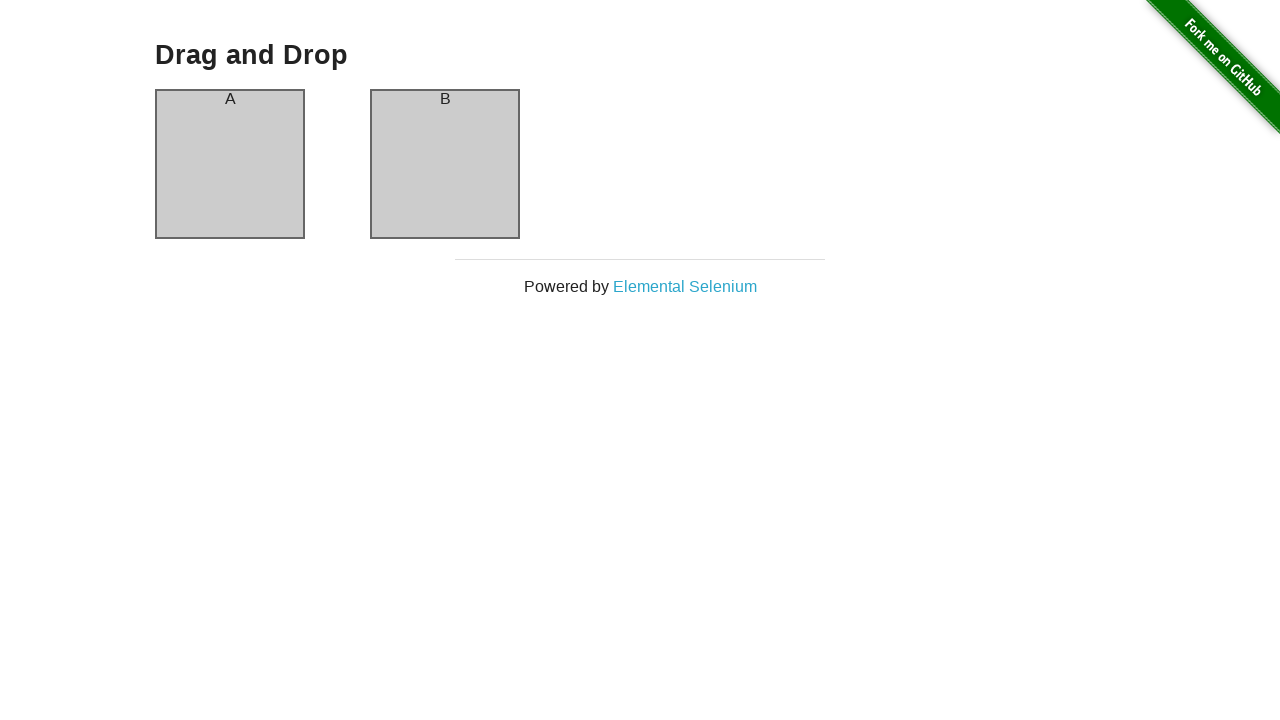

Waited for column B element to be visible
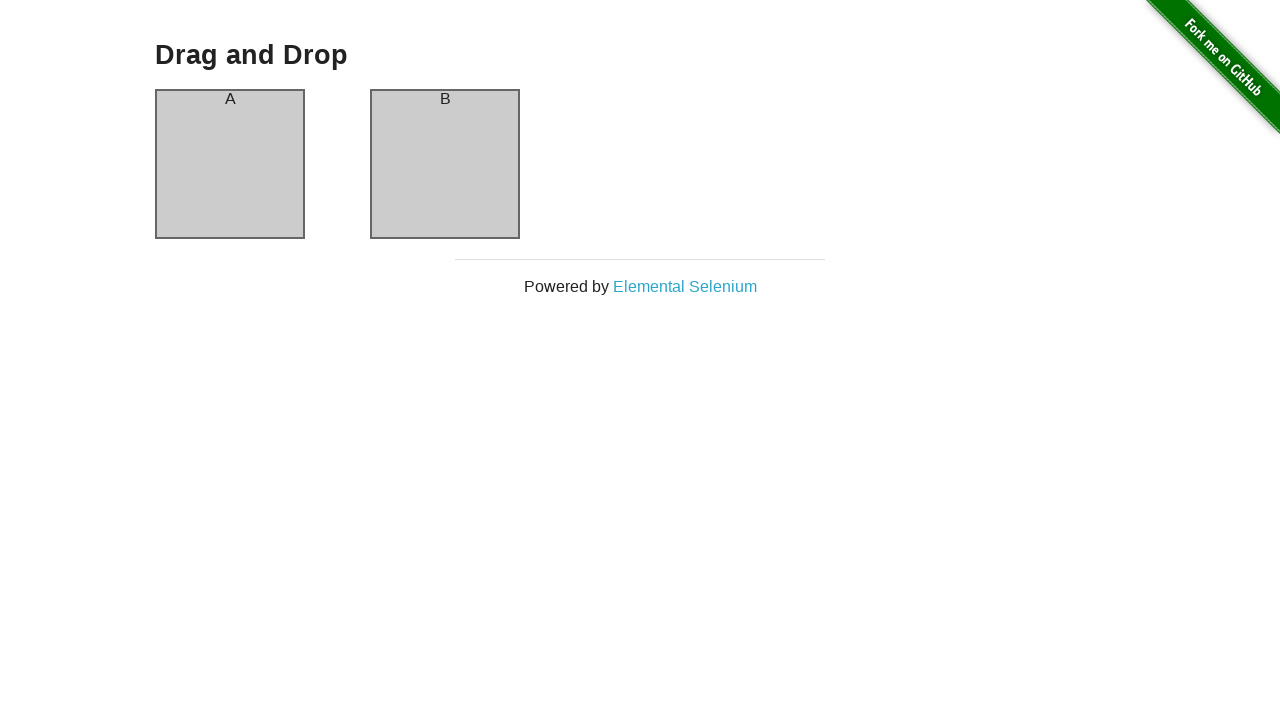

Dragged element from column A to column B at (445, 164)
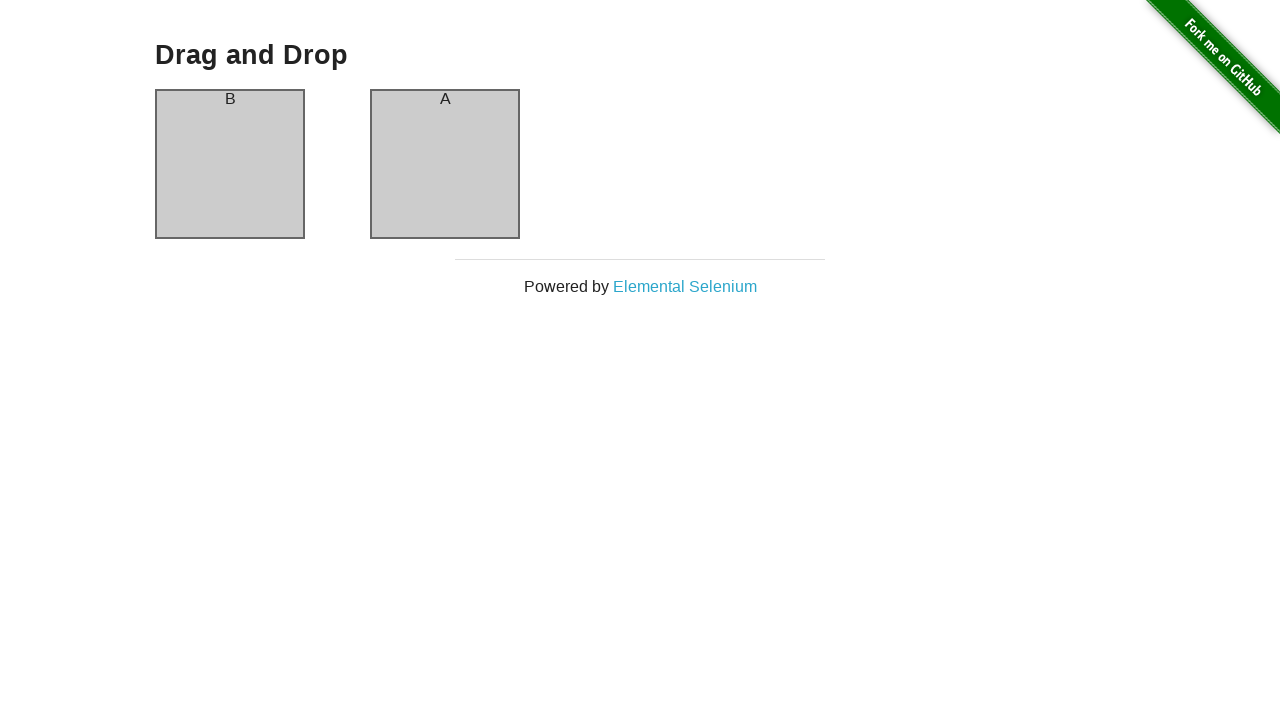

Dragged element from column B back to column A at (230, 164)
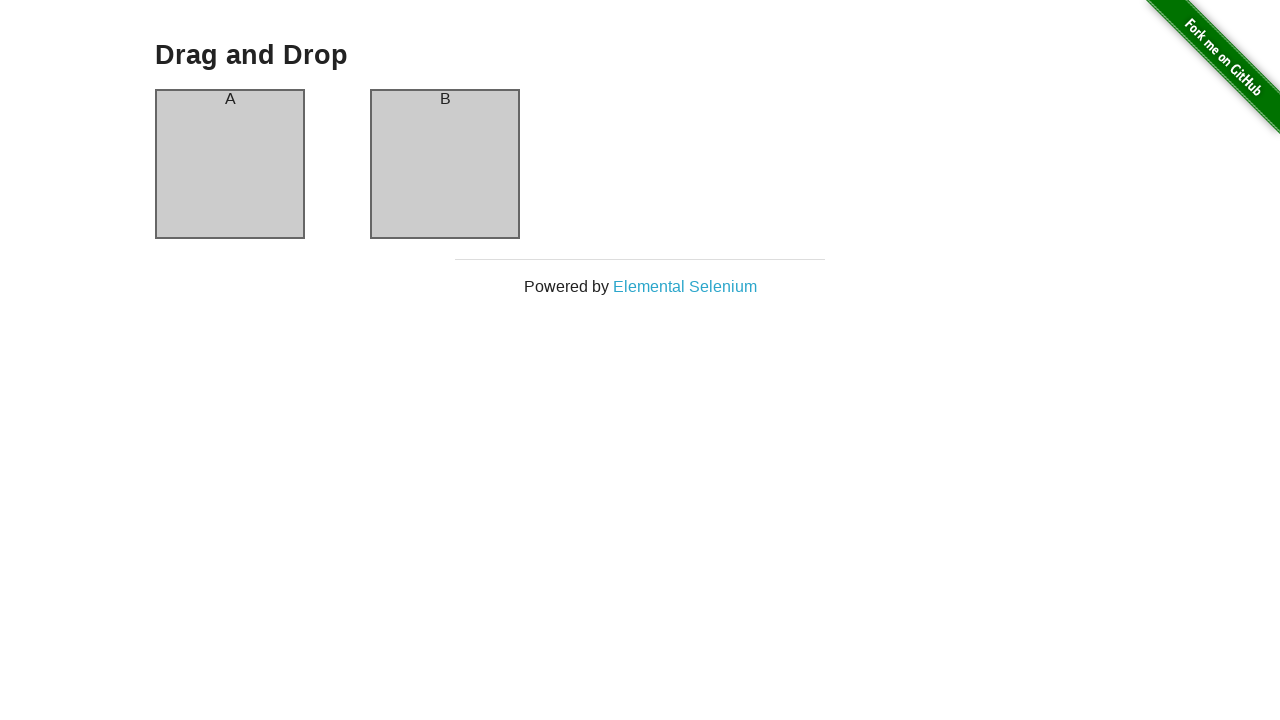

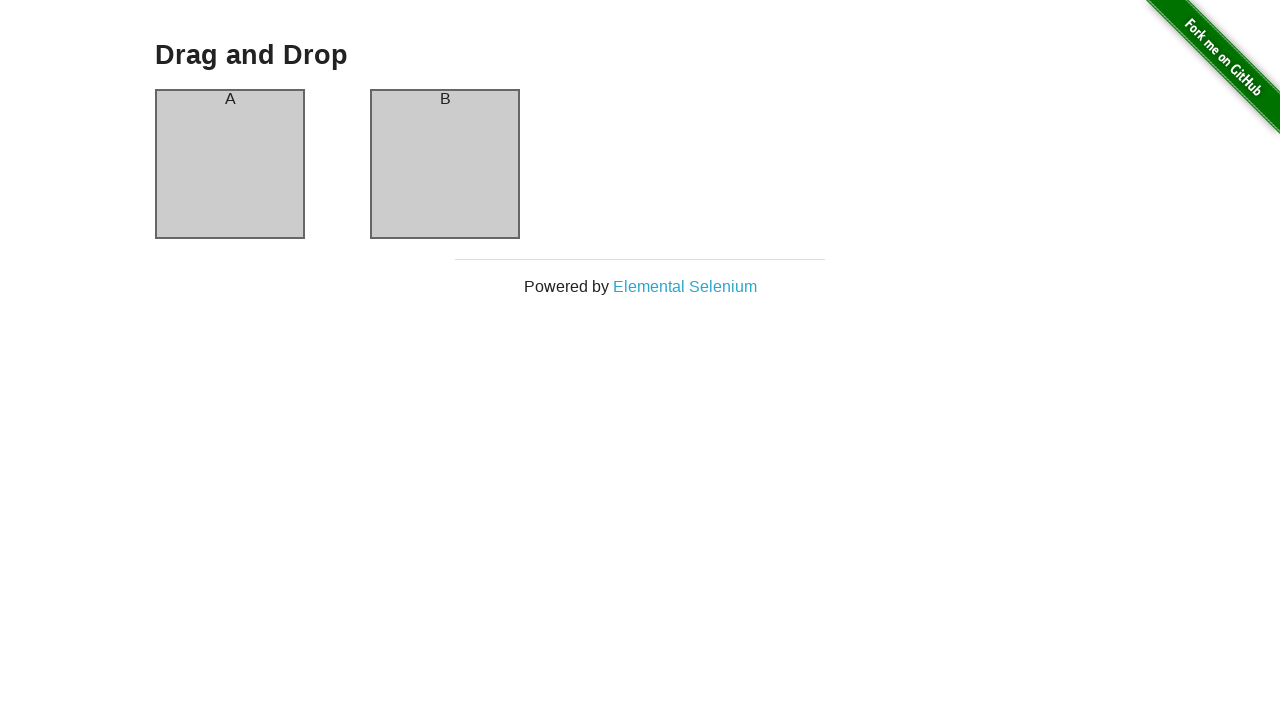